Tests autocomplete dropdown functionality by typing a partial country name and selecting the matching country from the suggestions list.

Starting URL: https://rahulshettyacademy.com/dropdownsPractise/

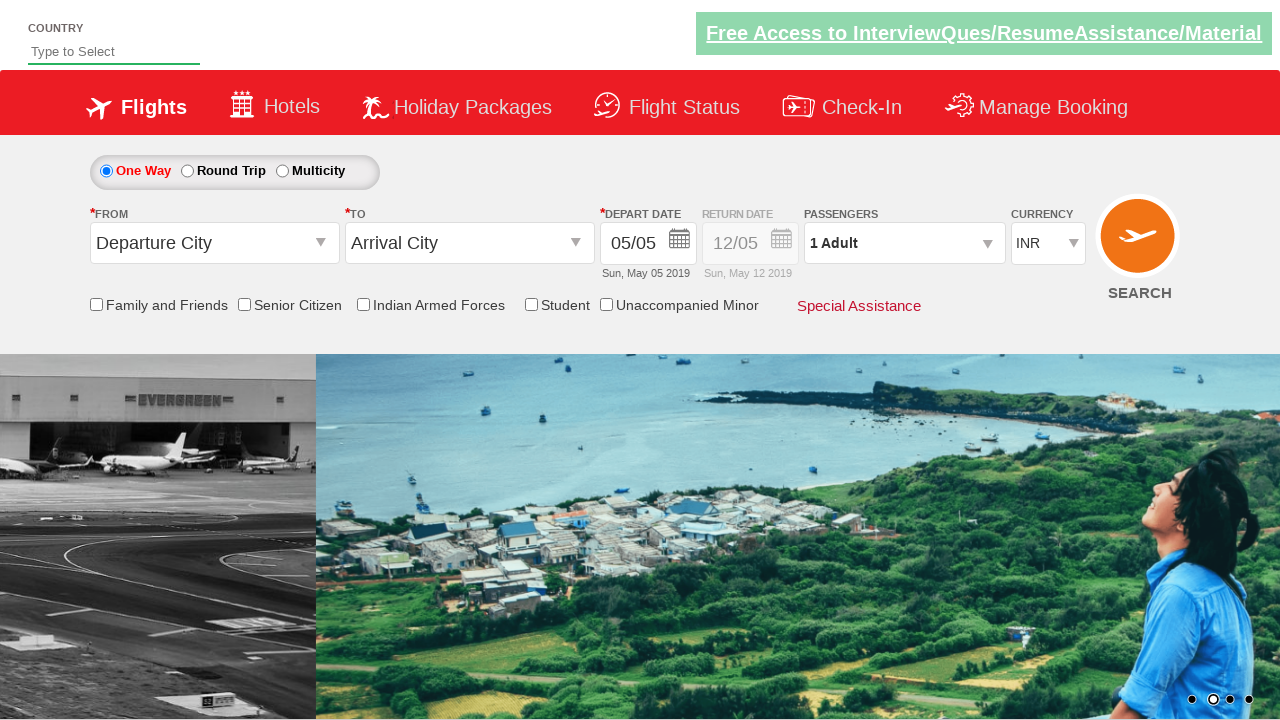

Typed 'ind' in the autocomplete field on #autosuggest
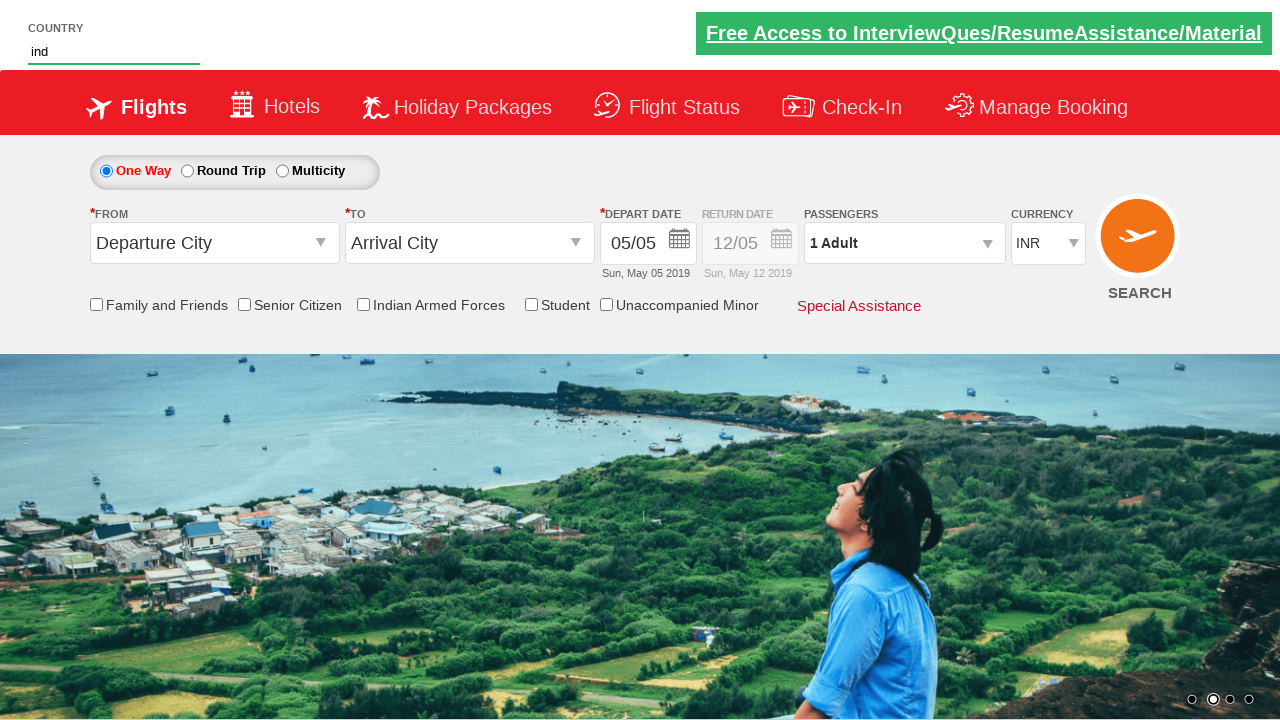

Autocomplete suggestions dropdown appeared
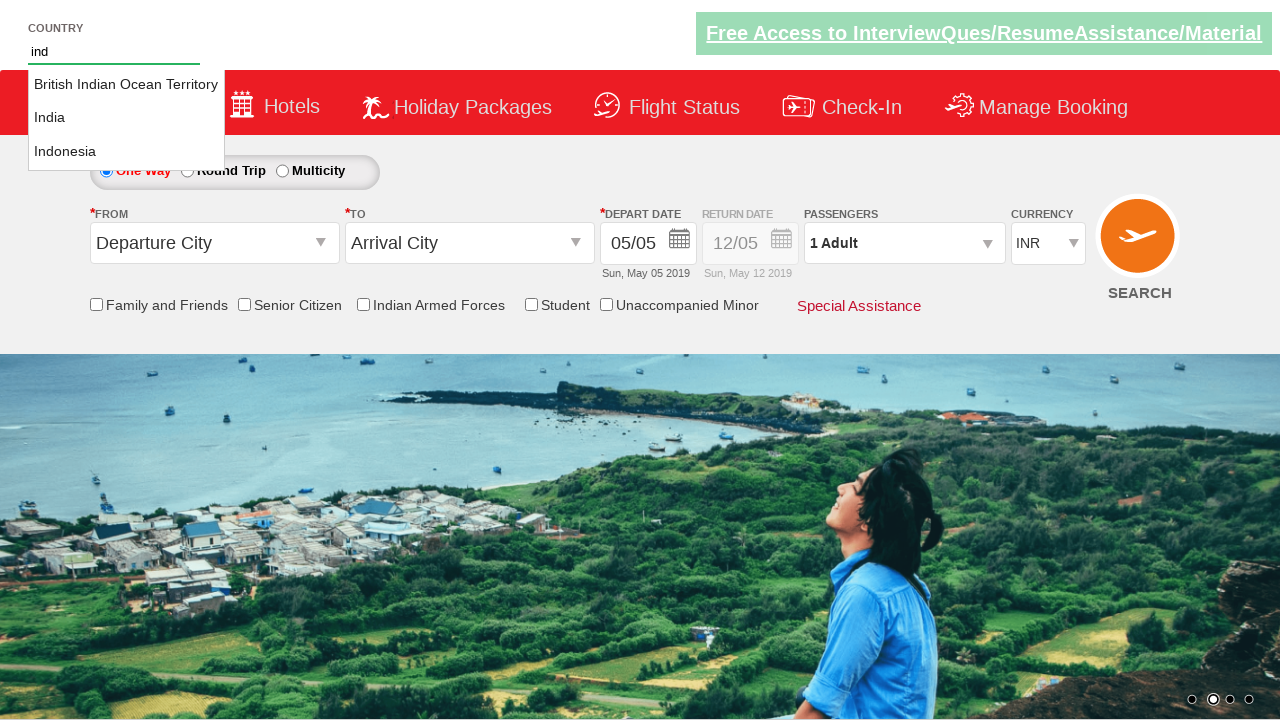

Located all suggestion items in the dropdown
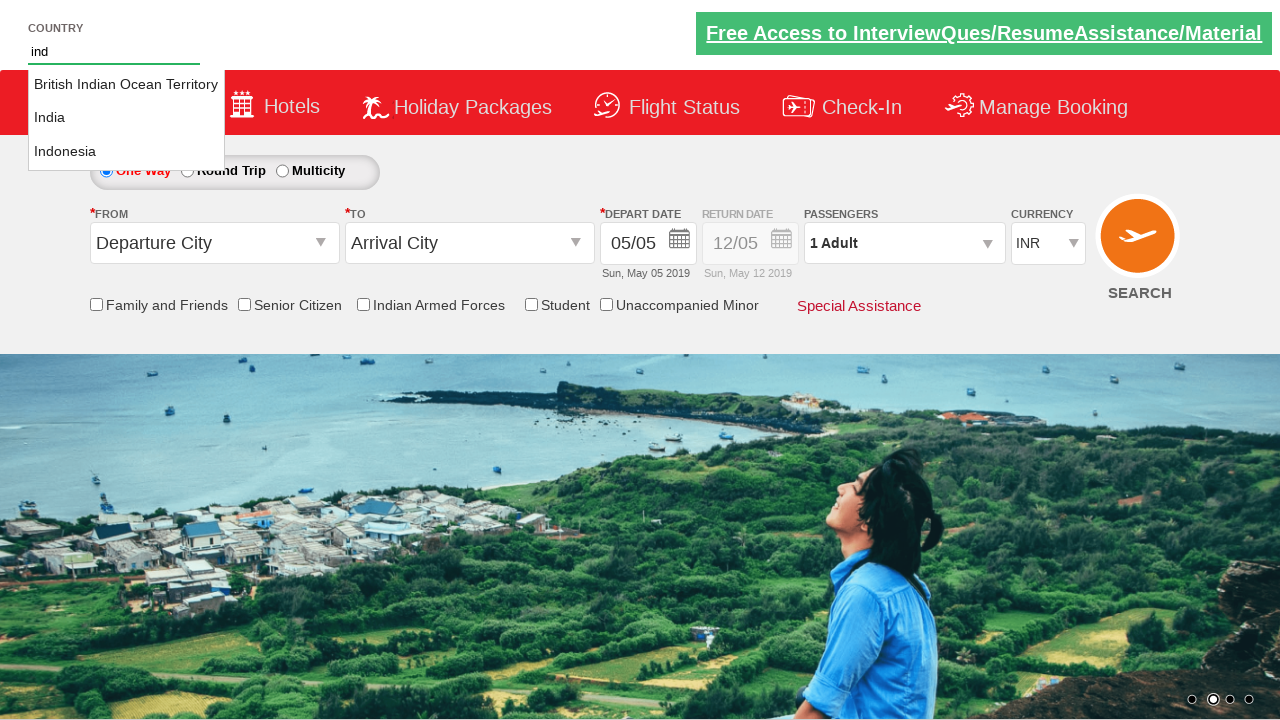

Found 3 suggestion items in the dropdown
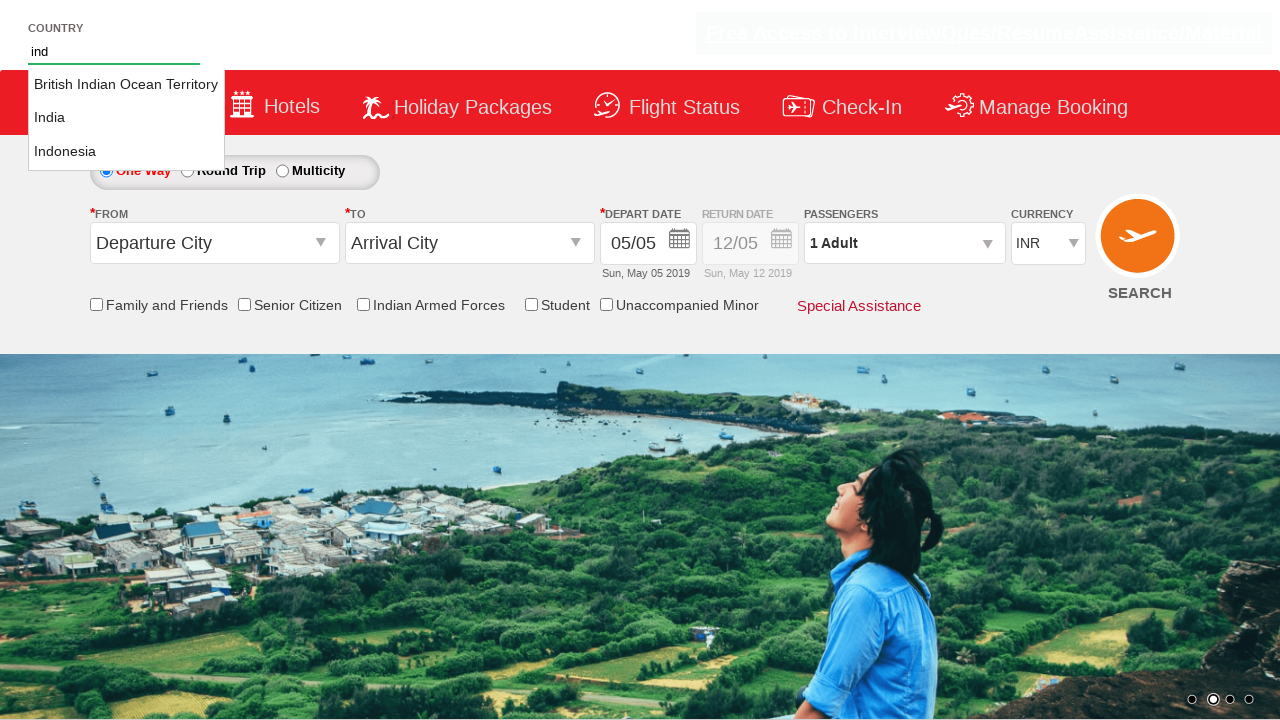

Selected 'India' from the autocomplete suggestions at (126, 118) on li.ui-menu-item a >> nth=1
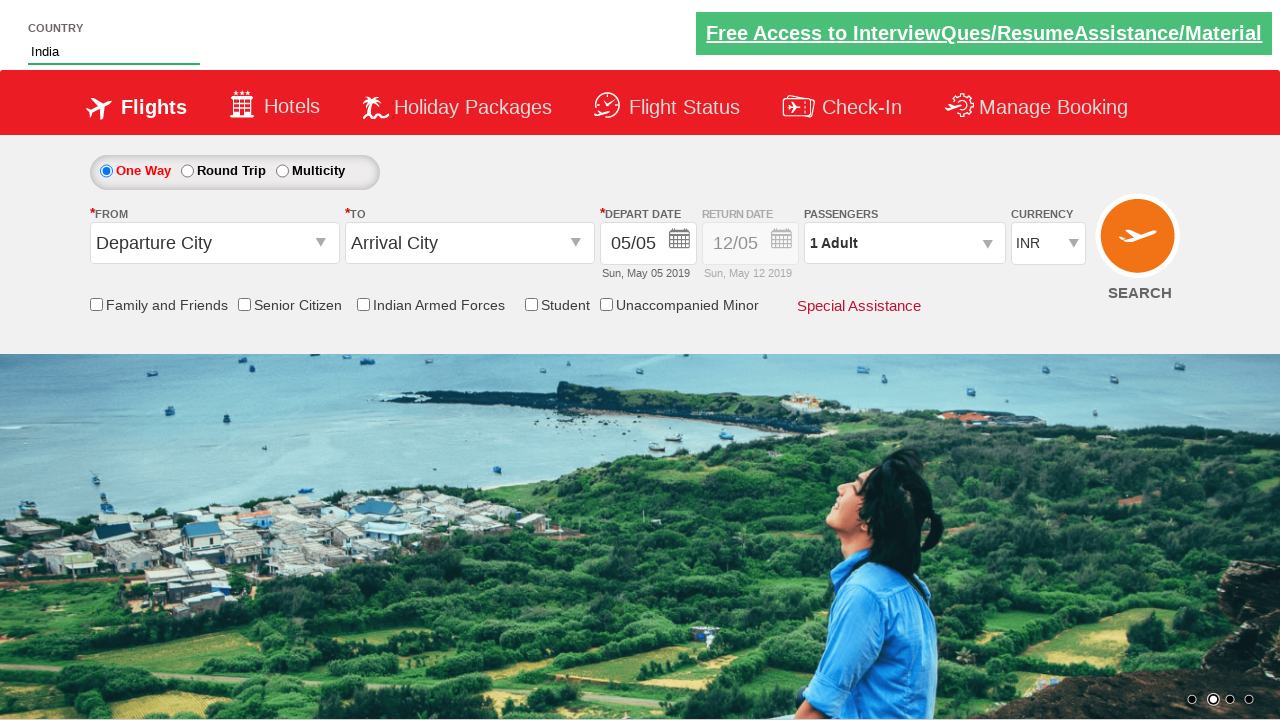

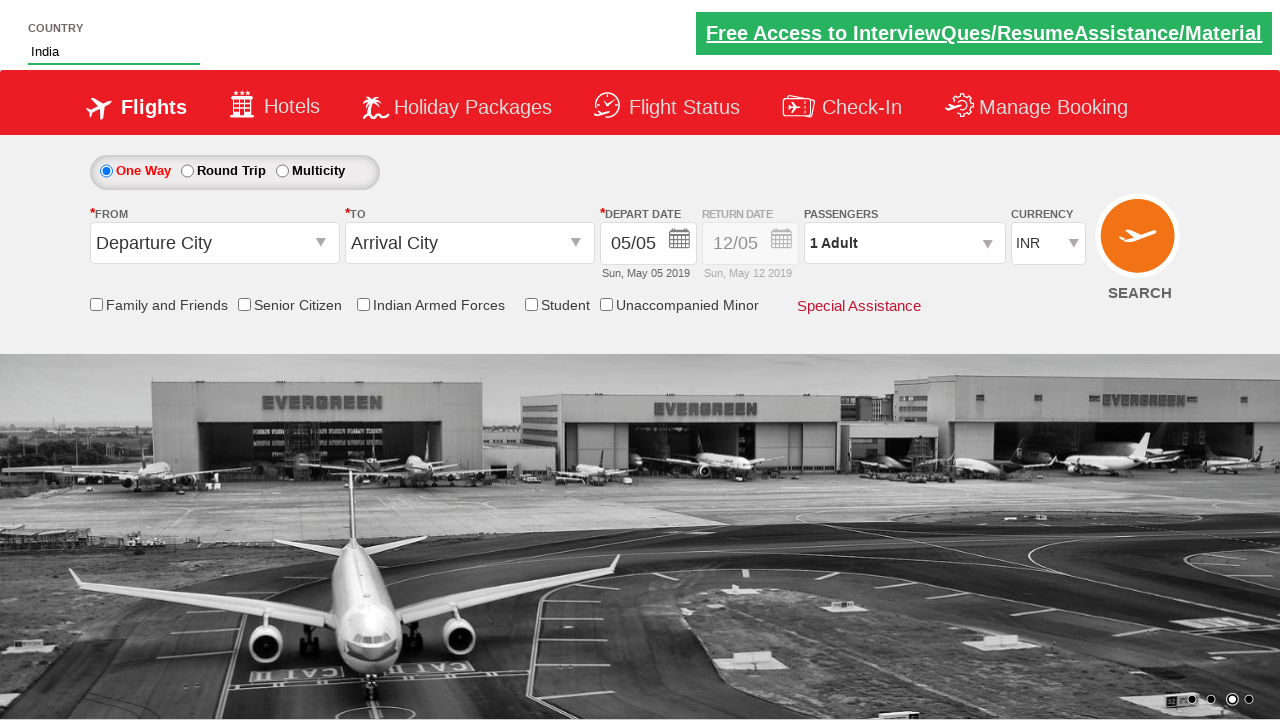